Tests a wait/verify functionality by waiting for a button to become clickable, clicking it, and verifying that a success message is displayed.

Starting URL: http://suninjuly.github.io/wait2.html

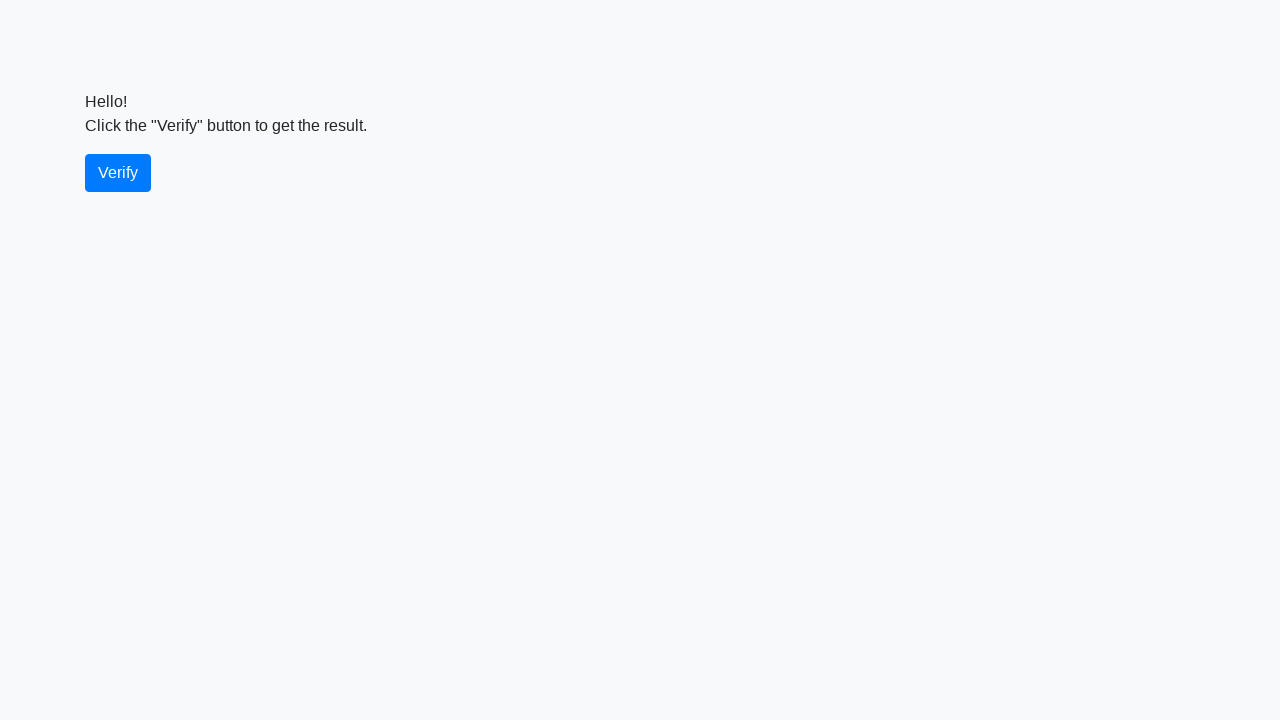

Waited for verify button to become visible
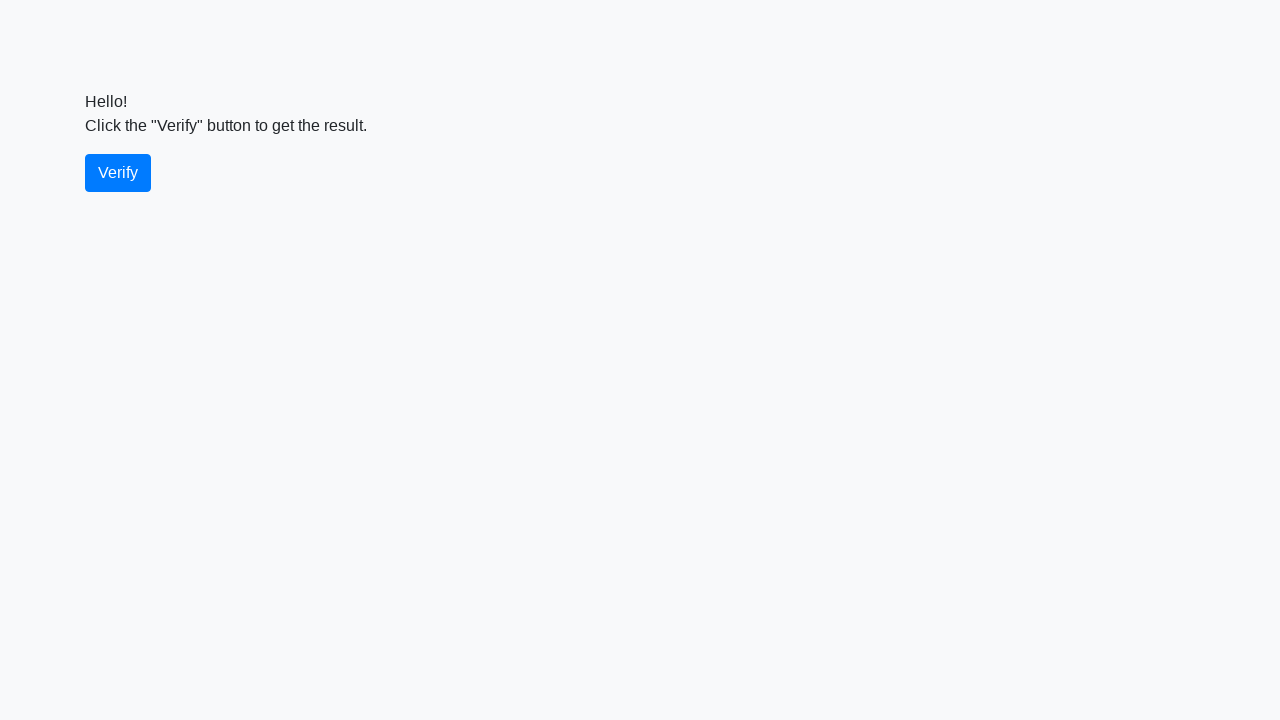

Clicked the verify button at (118, 173) on #verify
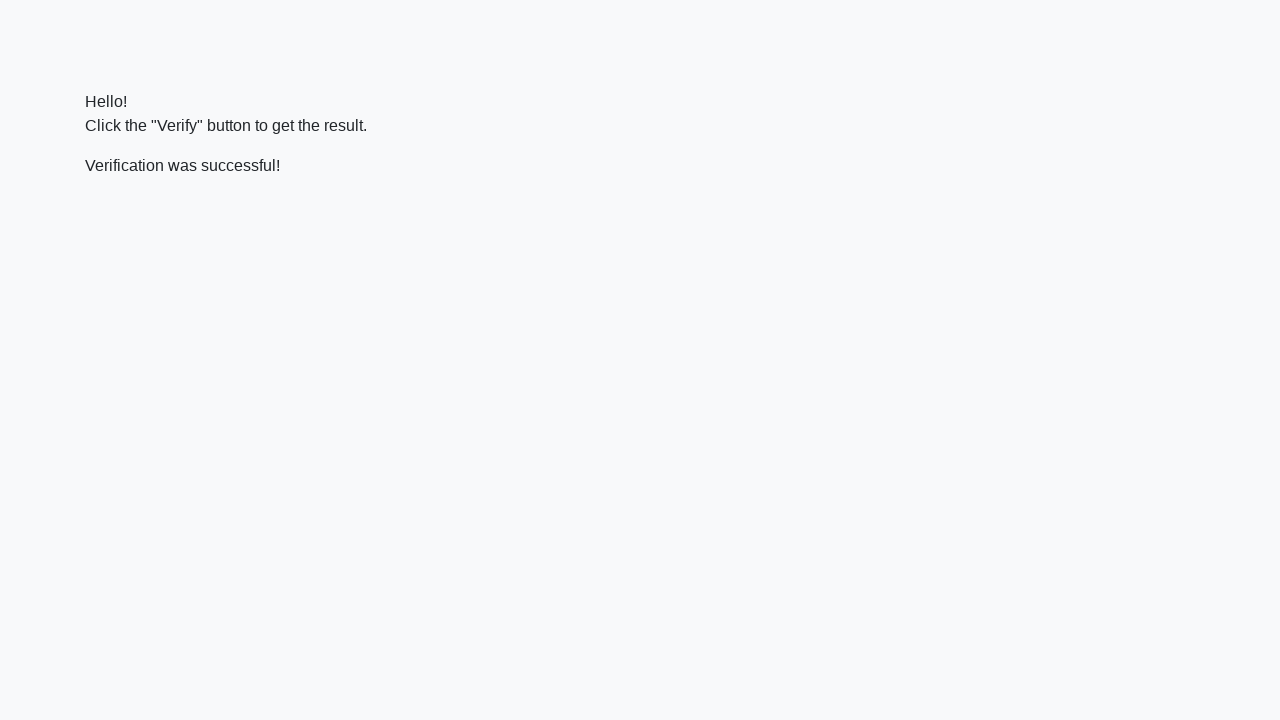

Waited for success message to become visible
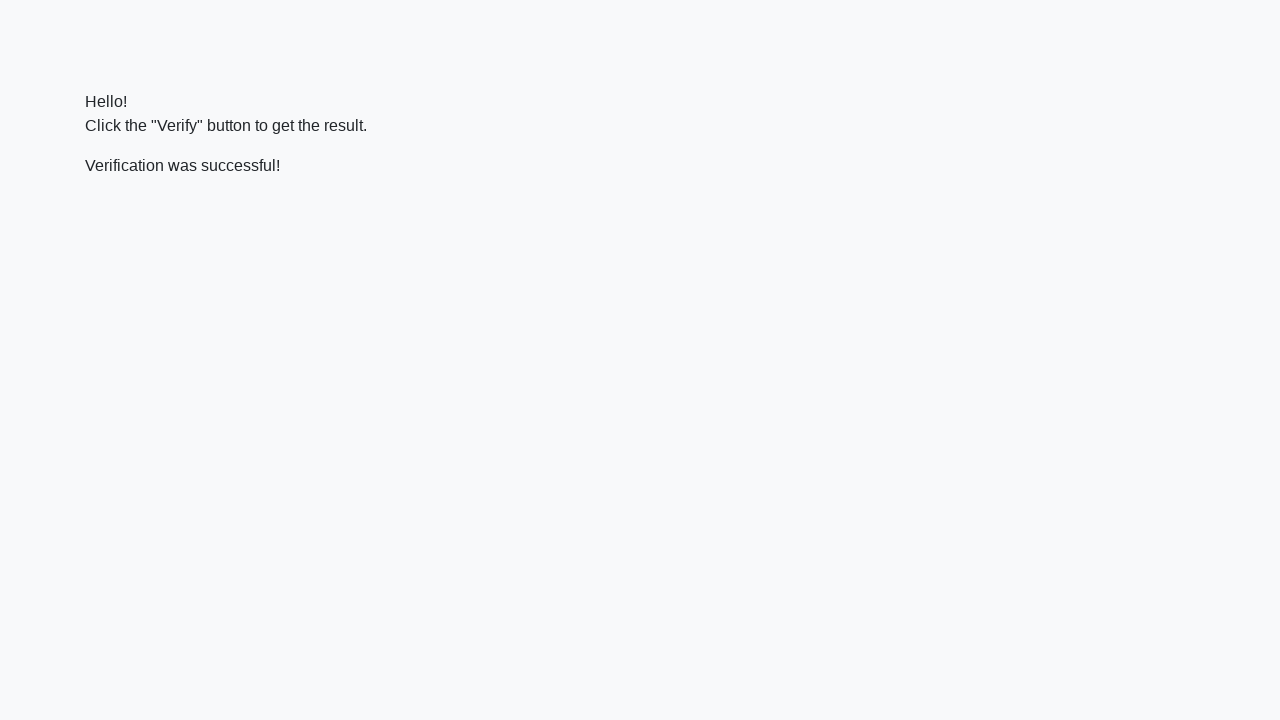

Verified that success message contains 'successful'
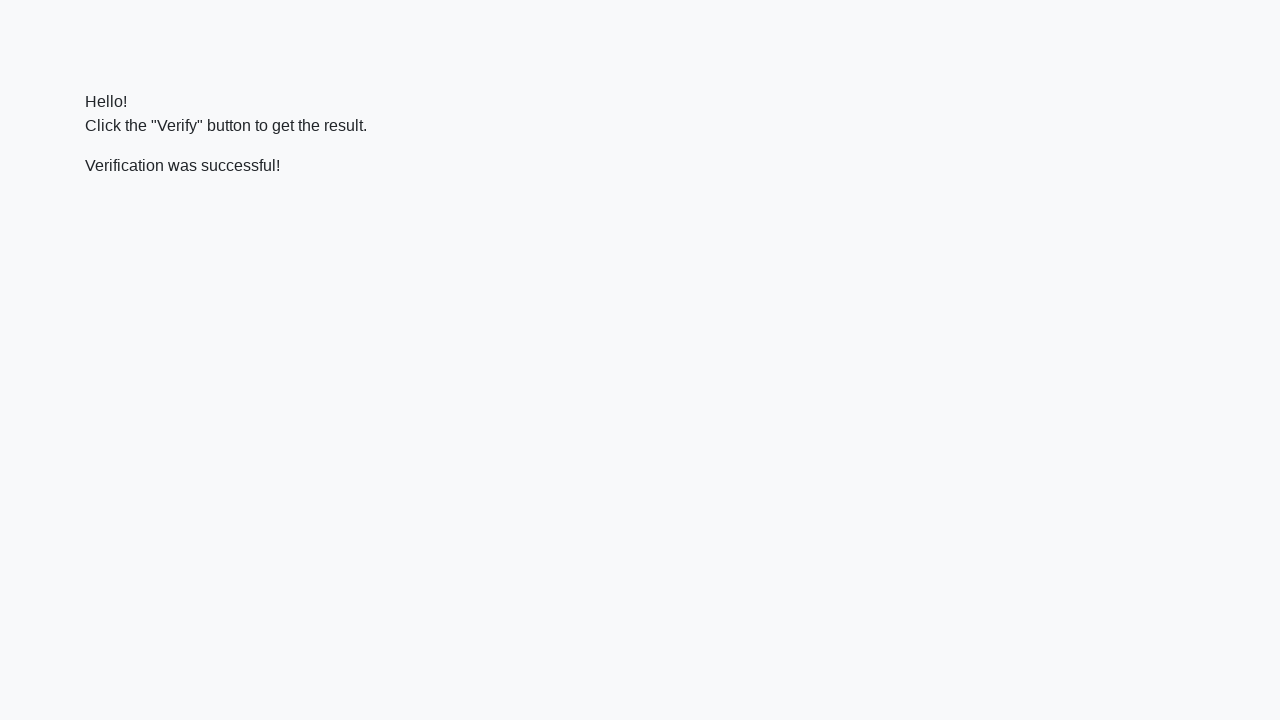

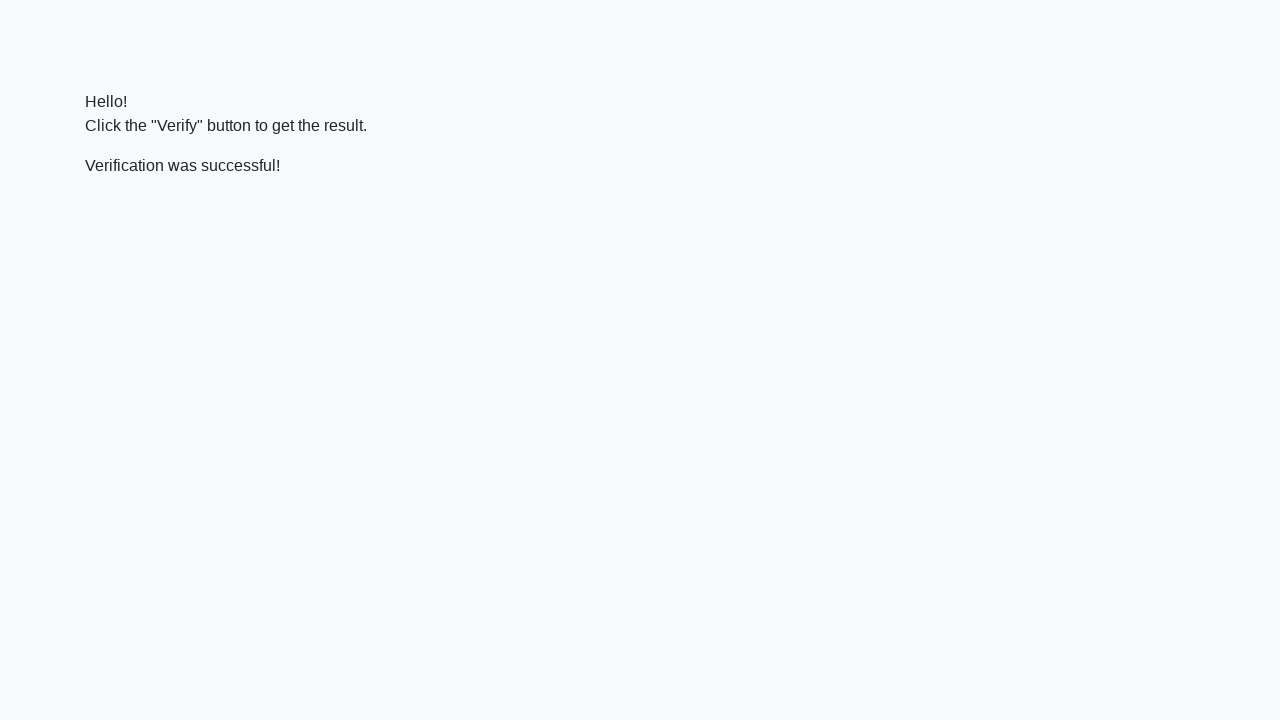